Verifies that there is an unordered list inside the header for navigation links

Starting URL: https://finndude.github.io/DBI-Coursework/People-Search/people-search.html

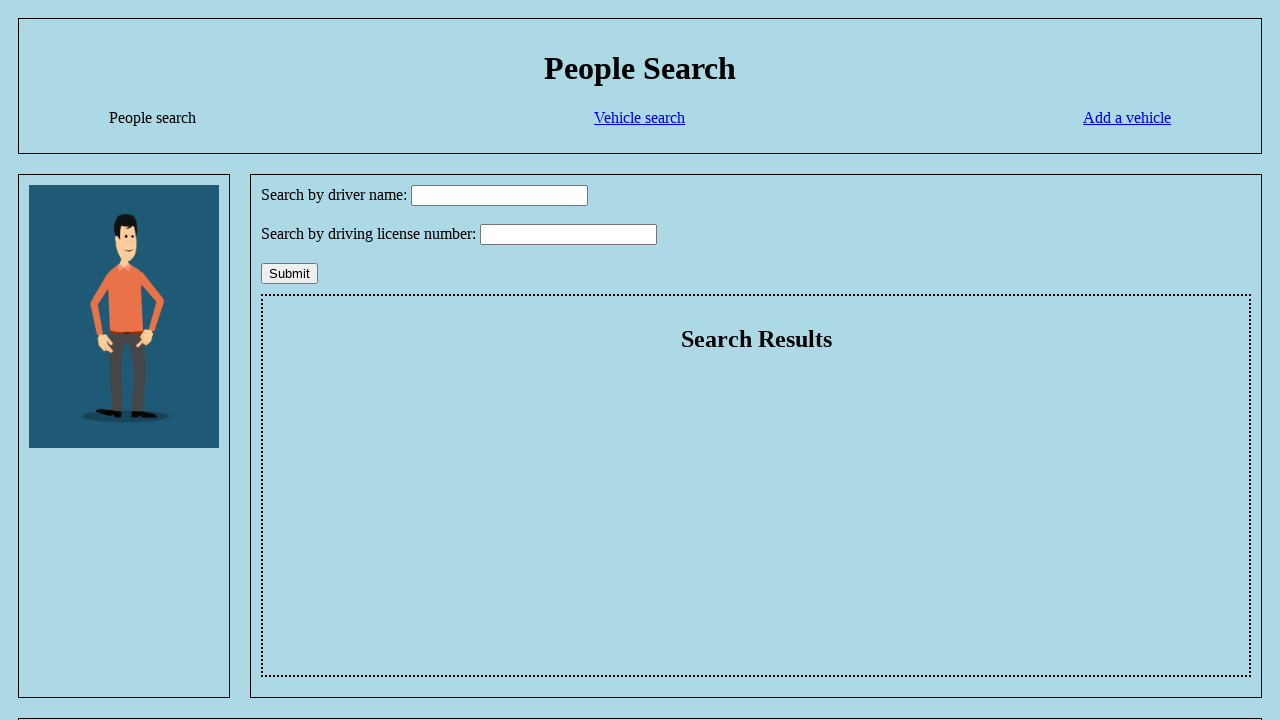

Navigated to People Search page
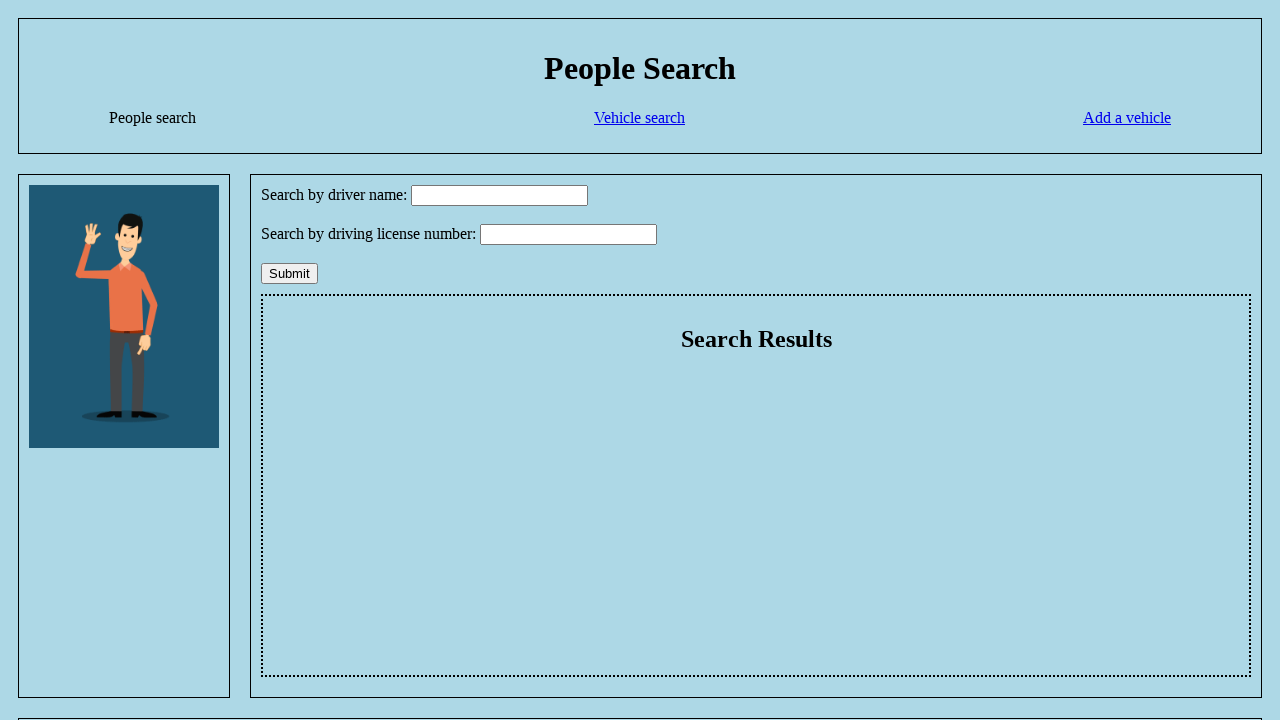

Counted unordered list elements inside header
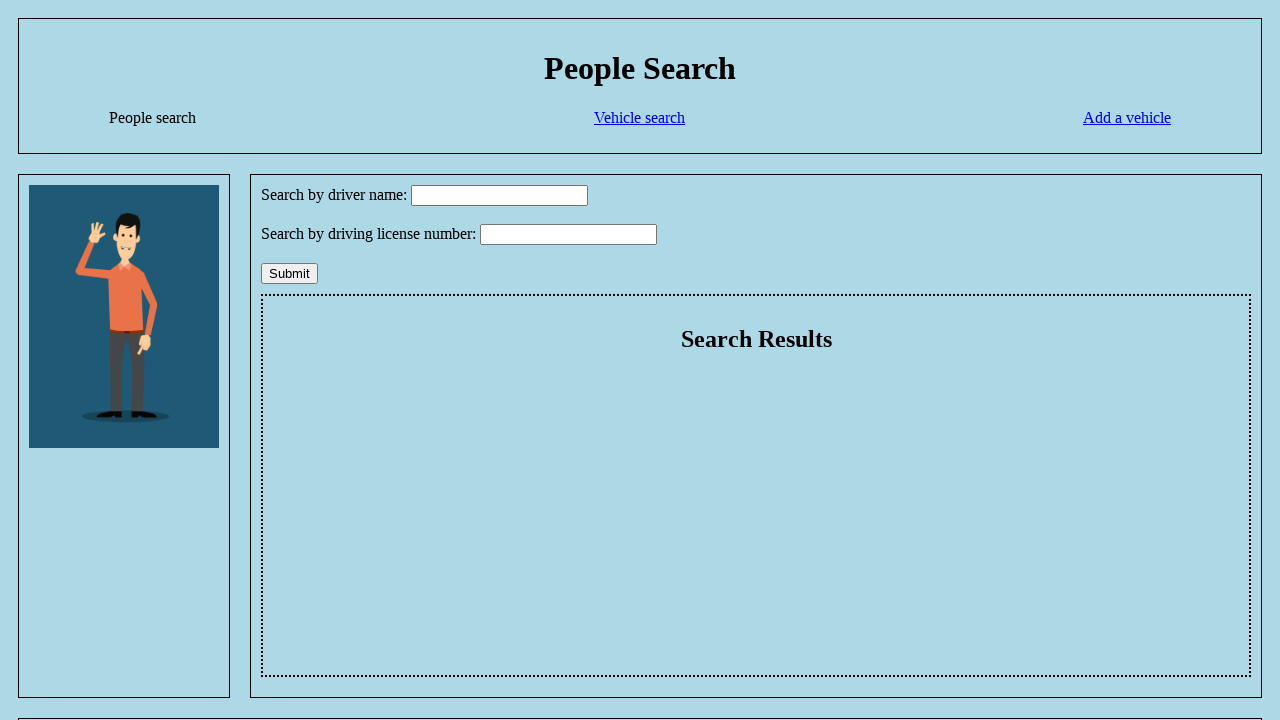

Verified that at least one ul element exists inside header for navigation links
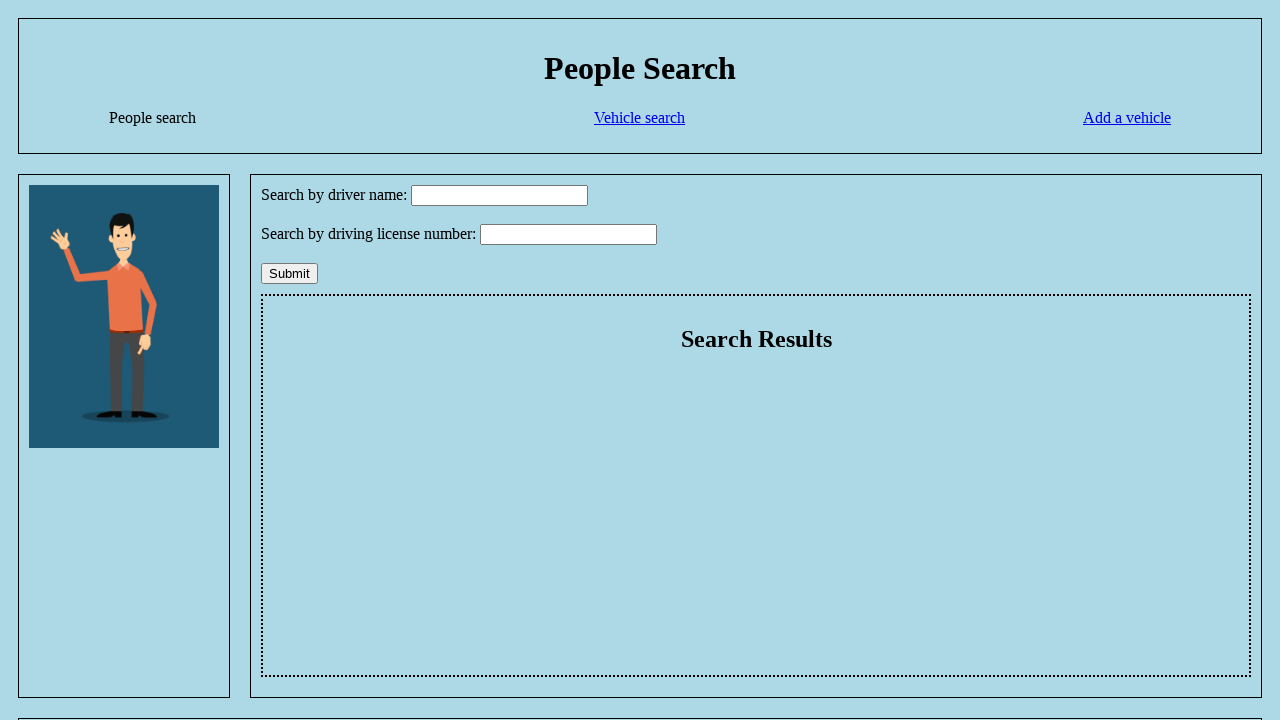

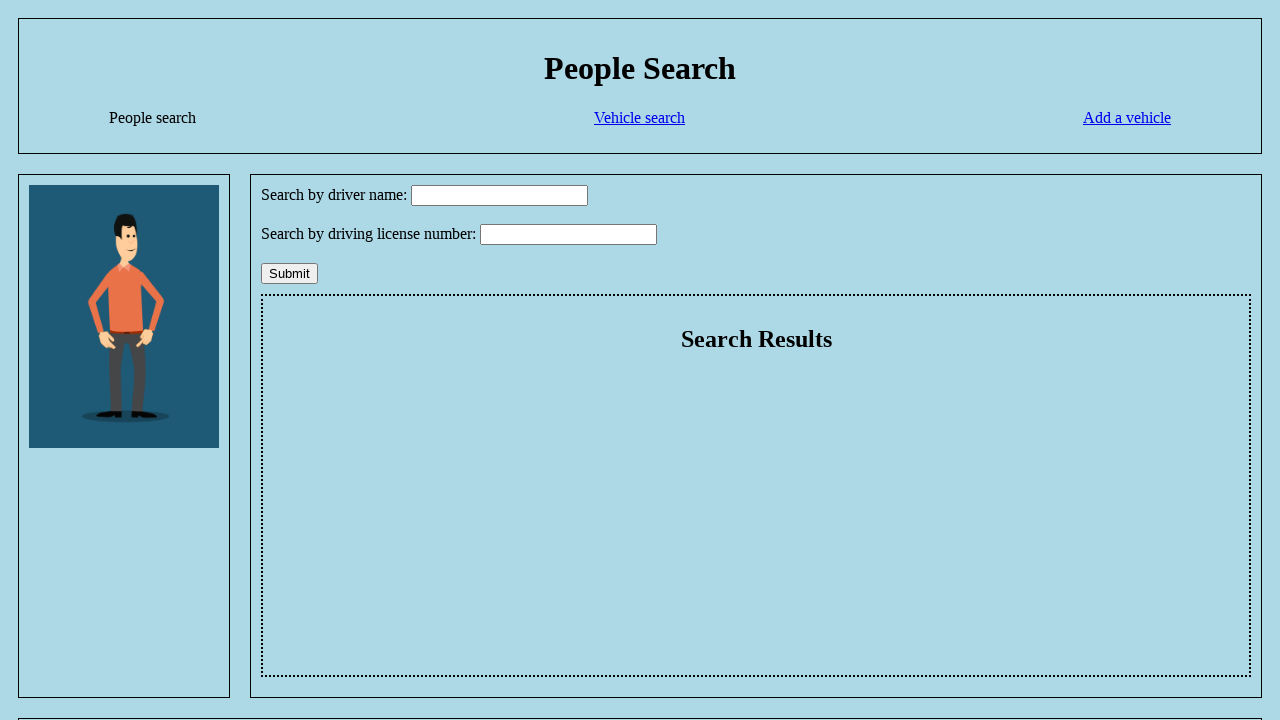